Tests the search functionality on python.org by entering "pycon" as a search query, submitting the form, and verifying search results are displayed.

Starting URL: http://www.python.org

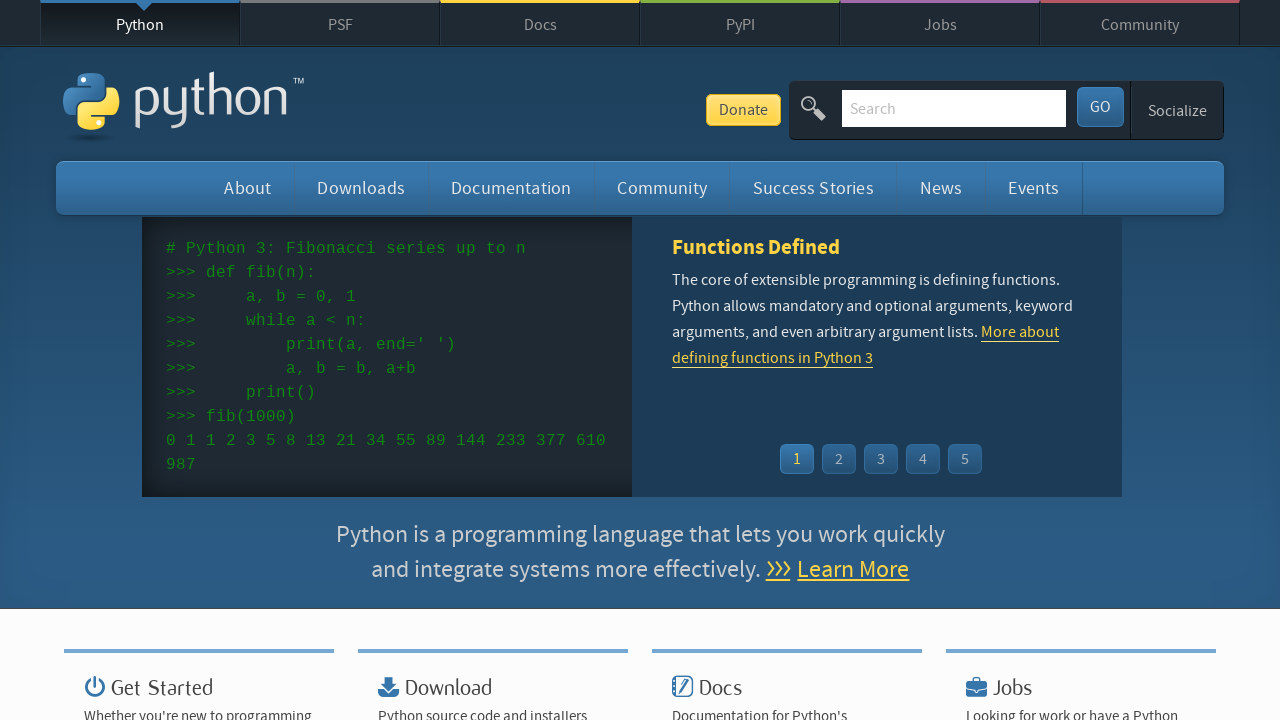

Verified page title contains 'Python'
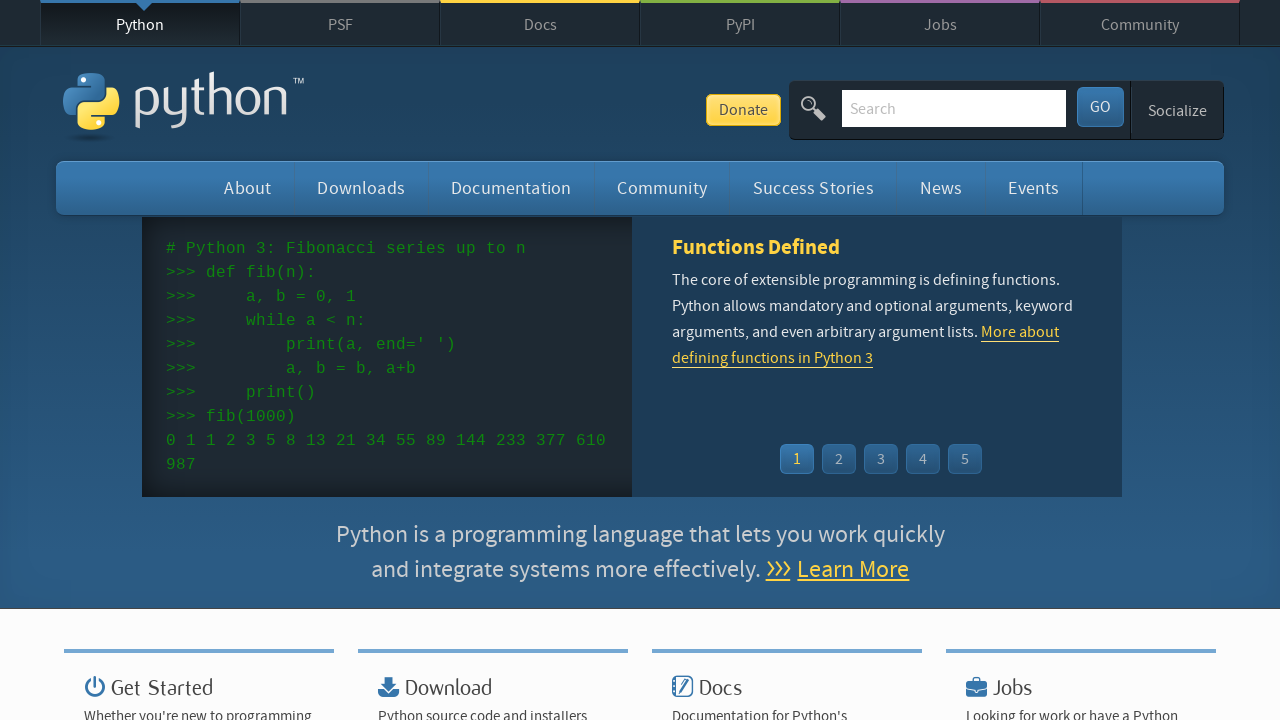

Entered 'pycon' in search field on input[name='q']
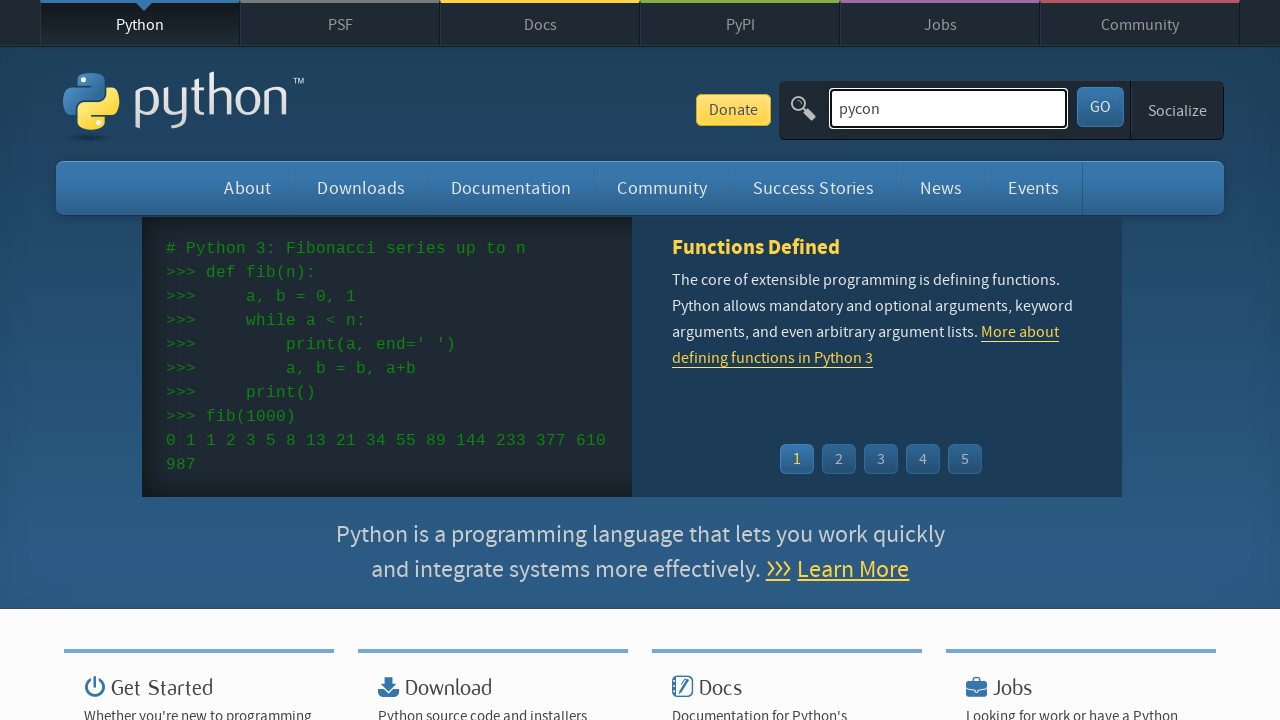

Submitted search form by pressing Enter on input[name='q']
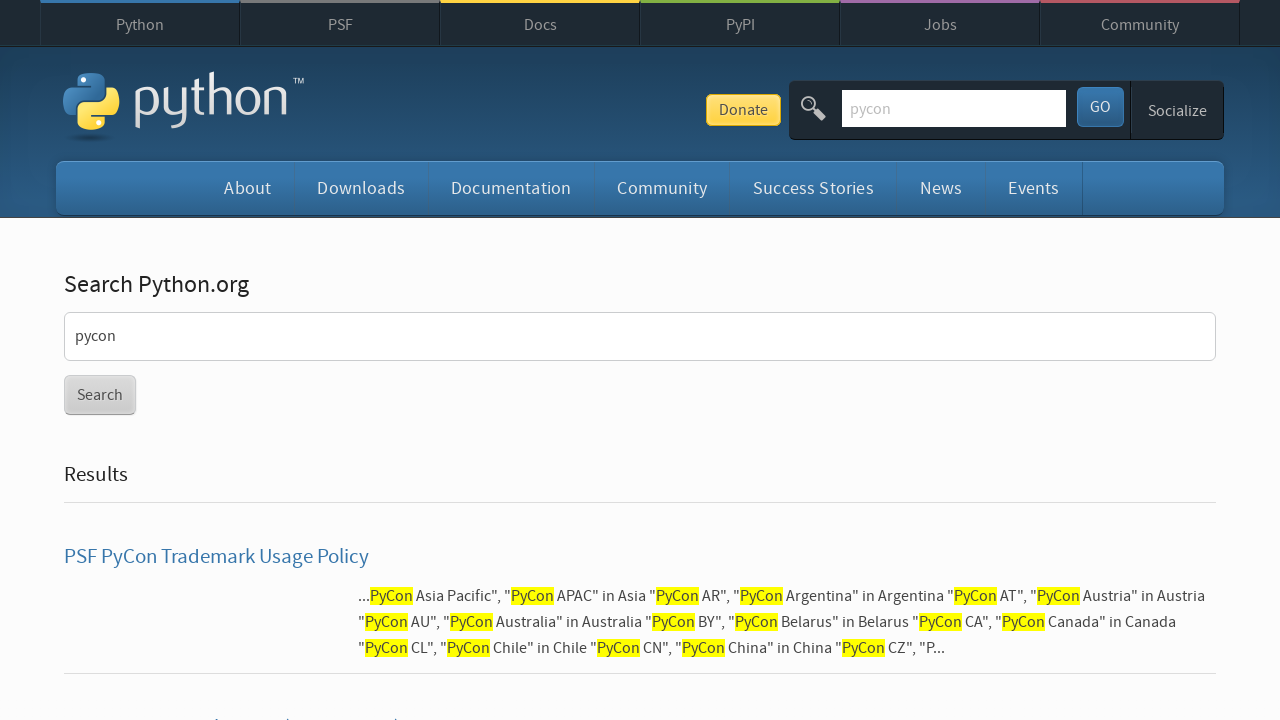

Search results page loaded and DOM content rendered
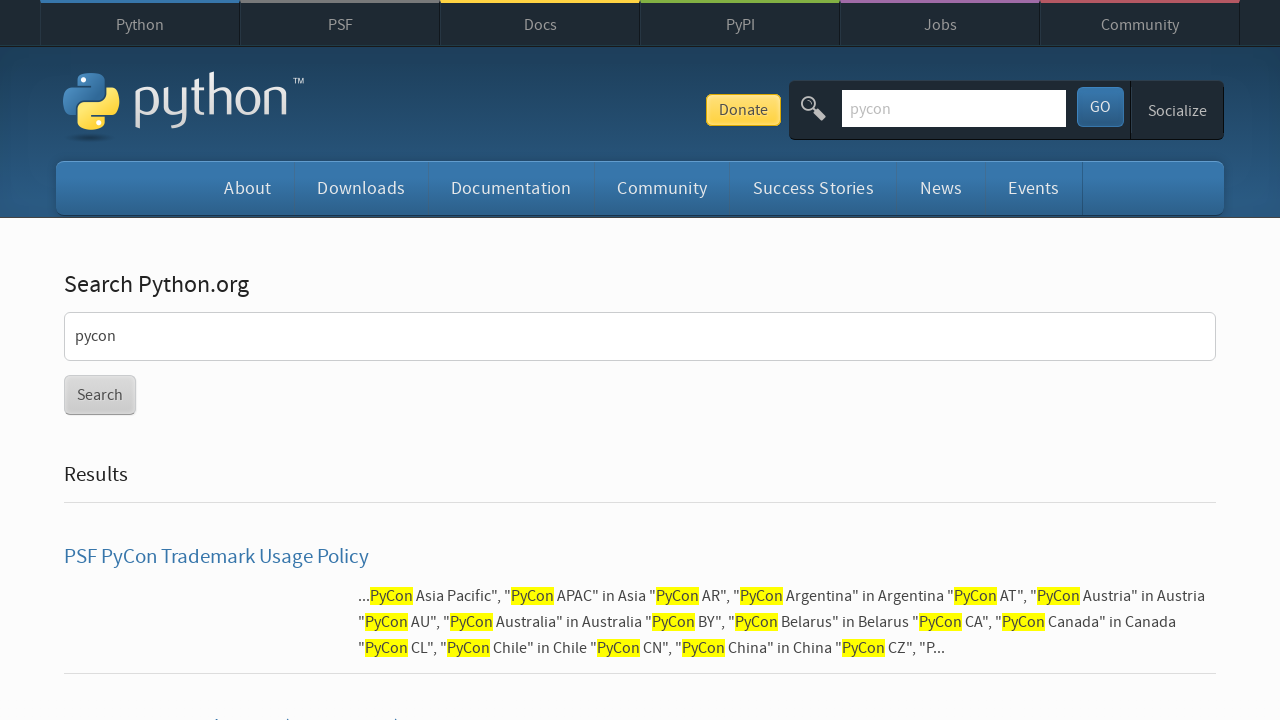

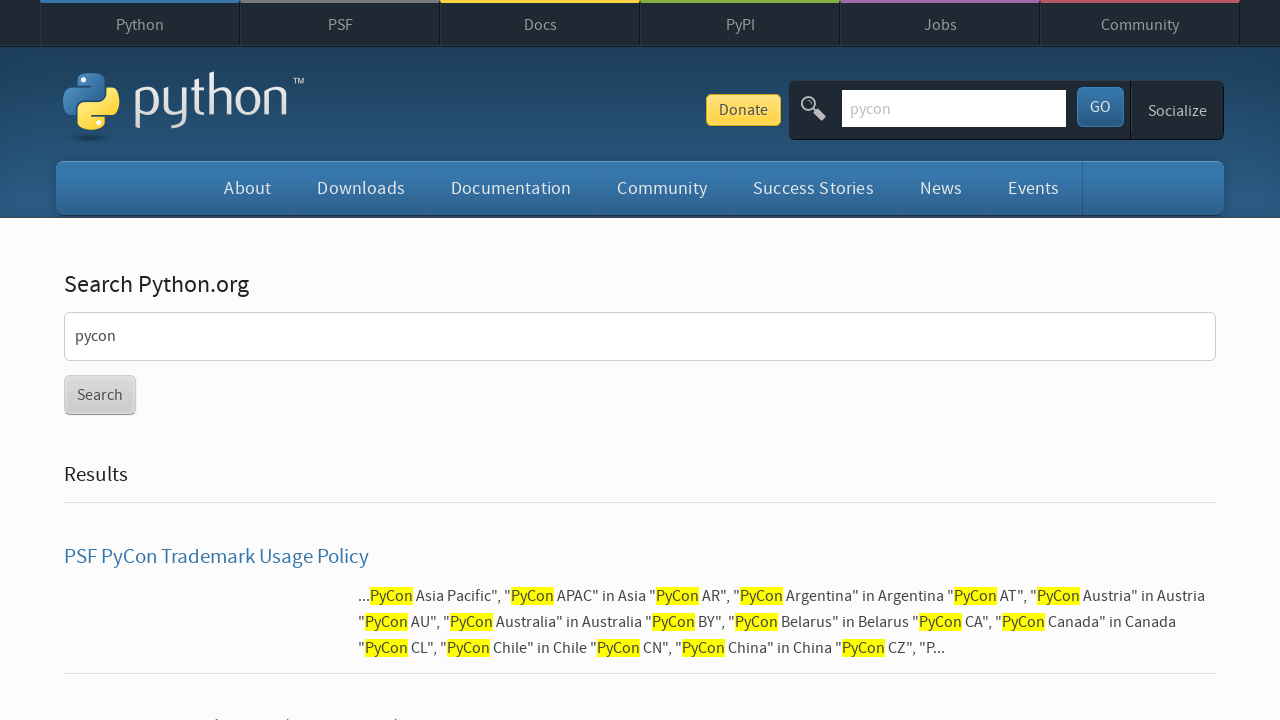